Tests browser window/tab management by opening a new tab after loading the SpiceJet homepage, then verifying window handle switching functionality.

Starting URL: https://www.spicejet.com/

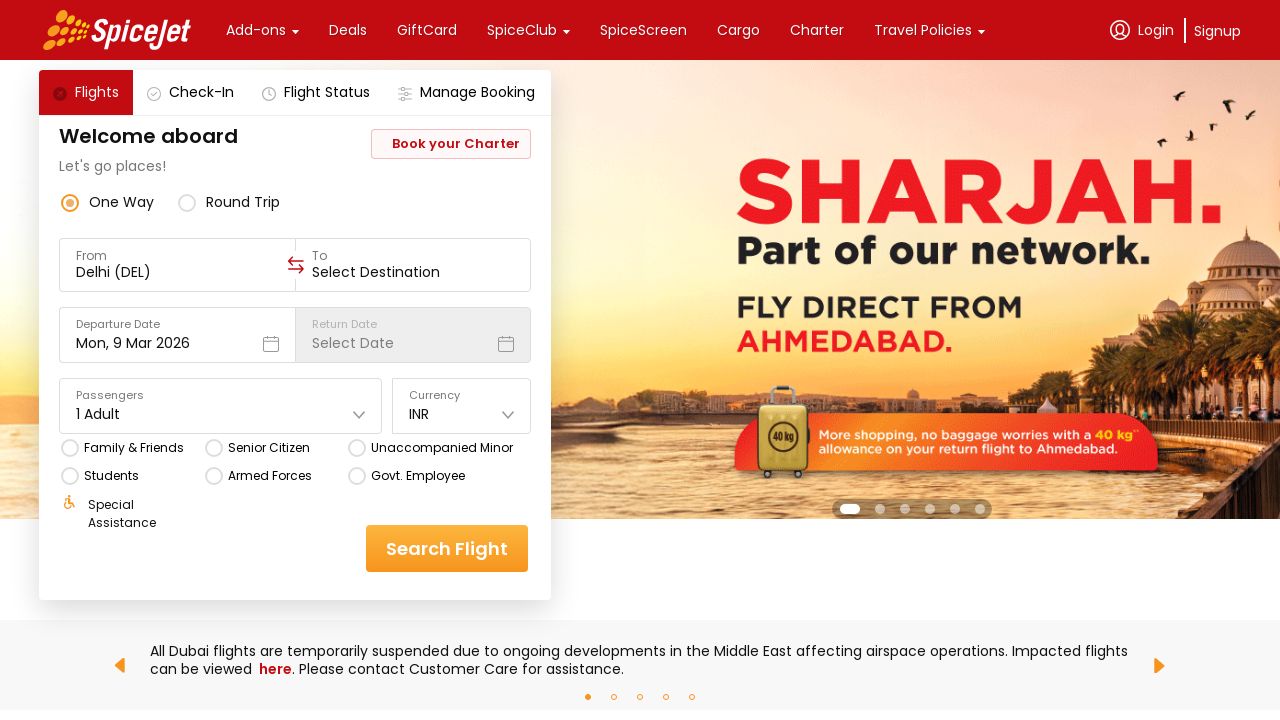

Retrieved and printed SpiceJet homepage title
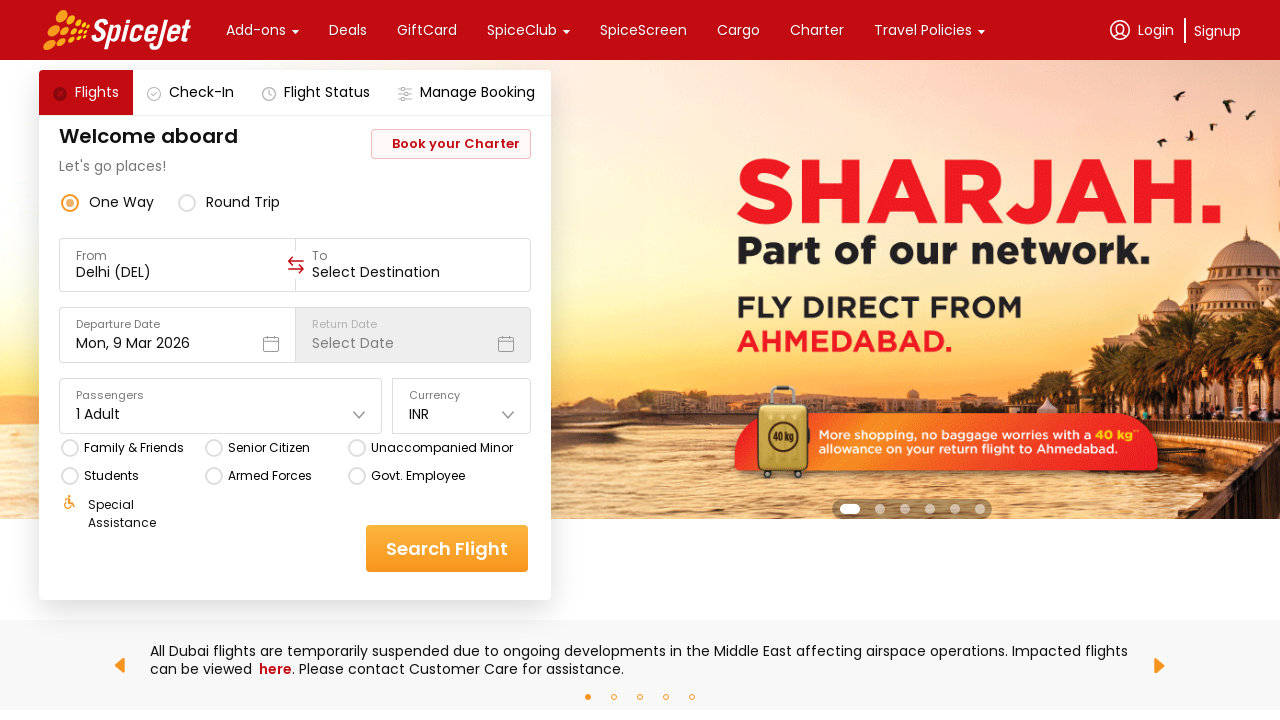

Retrieved all pages/tabs from current context
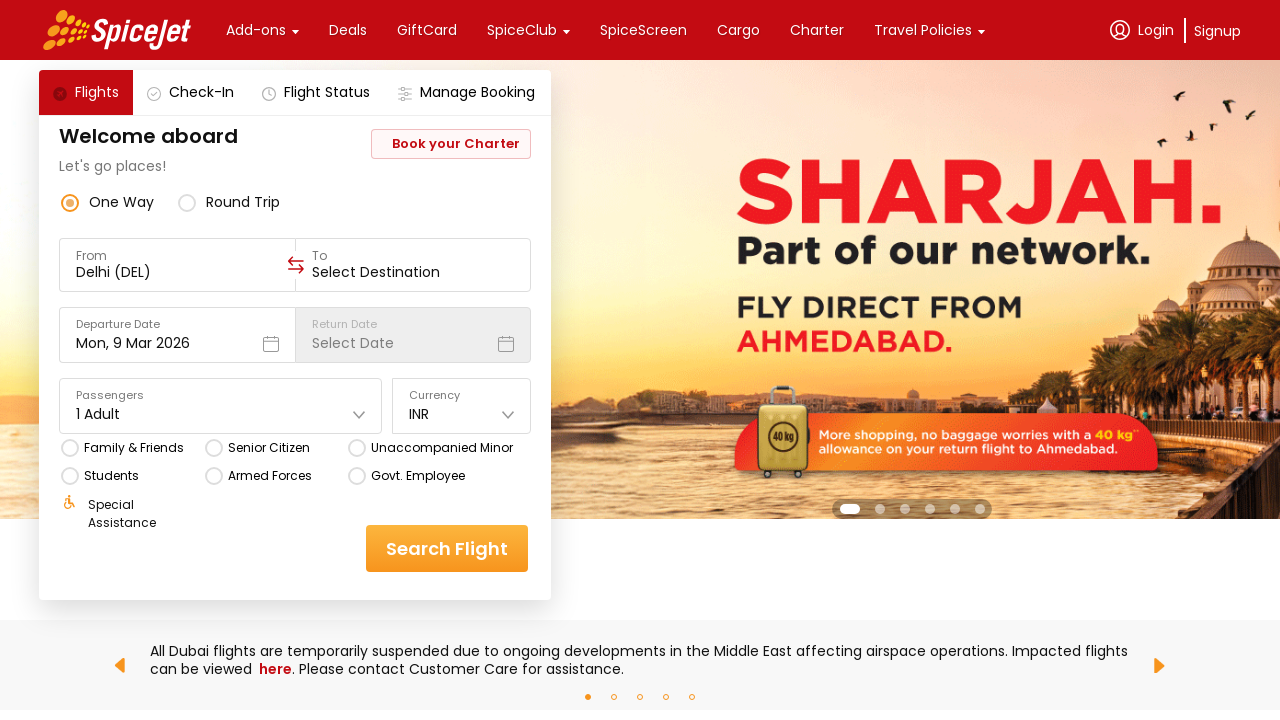

Switched to first page/tab in context
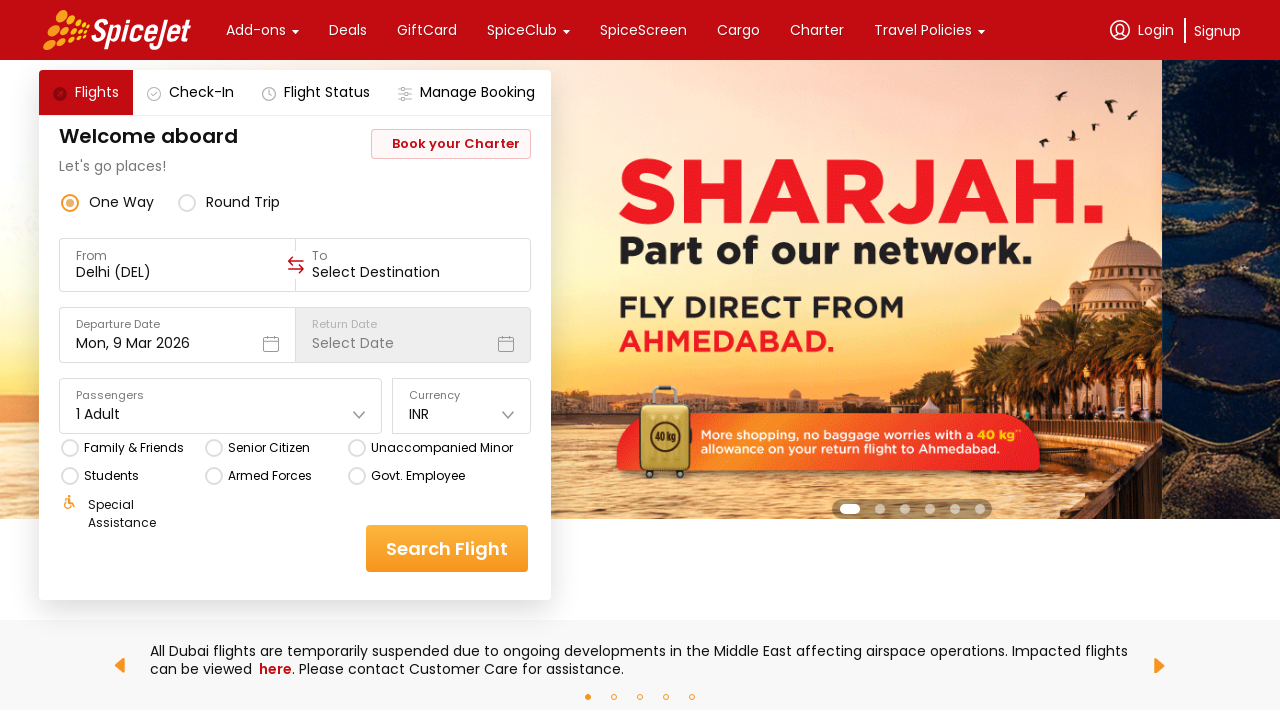

Opened a new tab/window
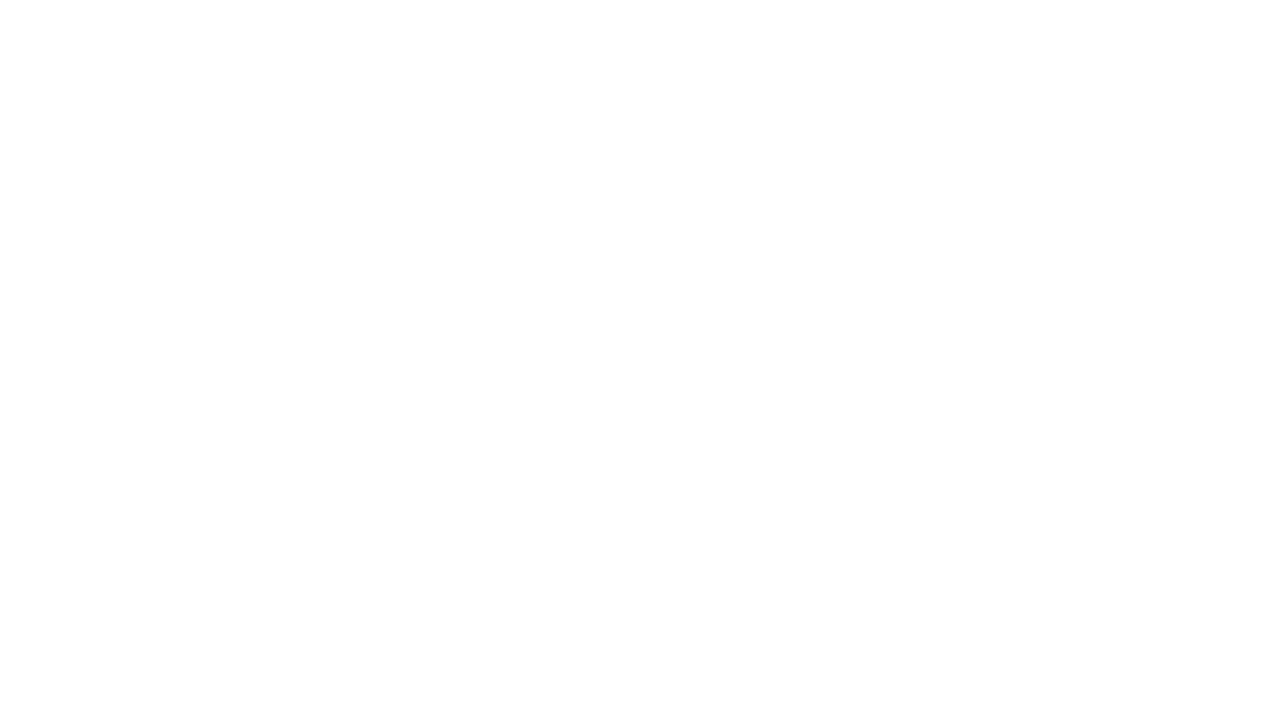

Closed the new tab/window
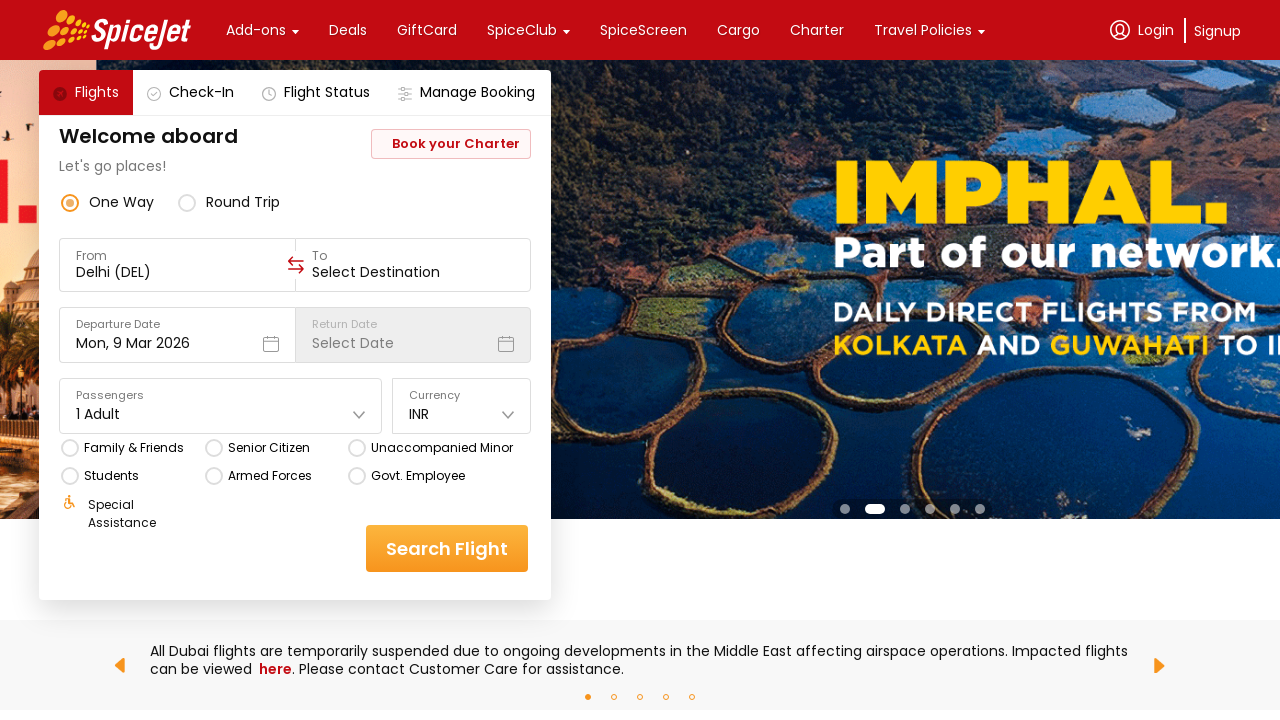

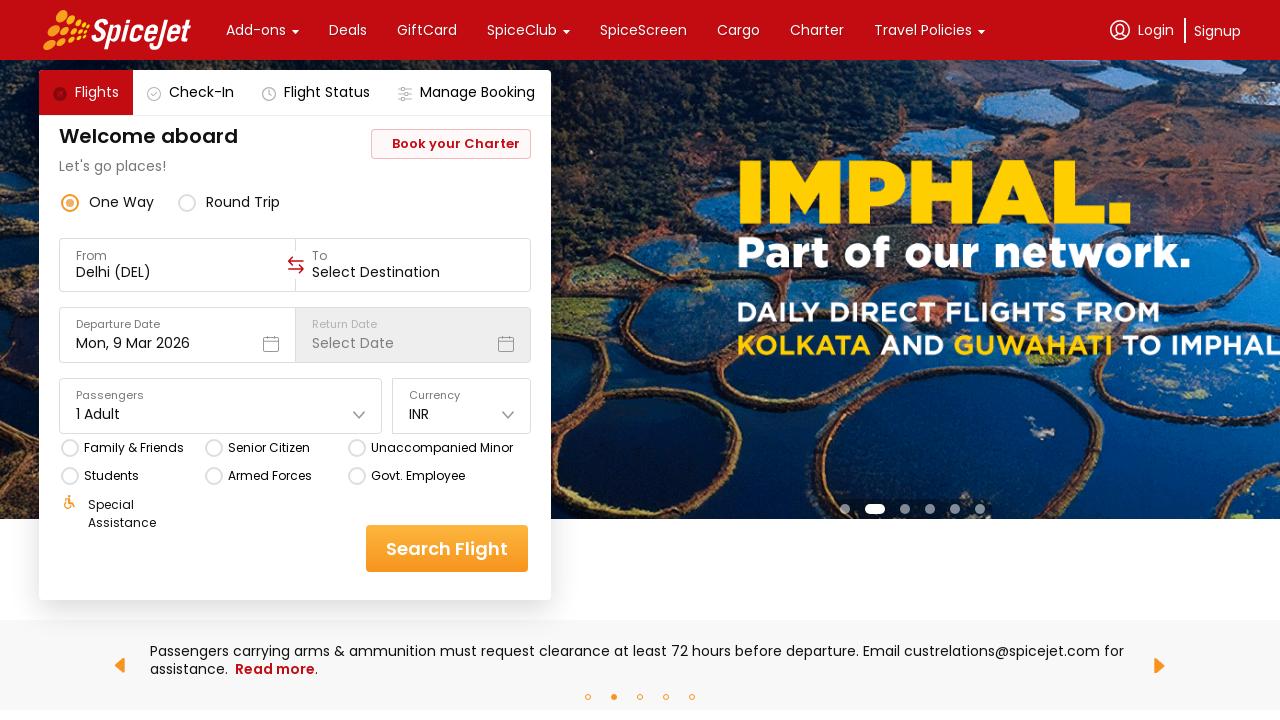